Tests GitHub's search functionality by clicking the search button, entering a search query "tools", pressing Enter, and verifying that search results contain the search term.

Starting URL: https://github.com/

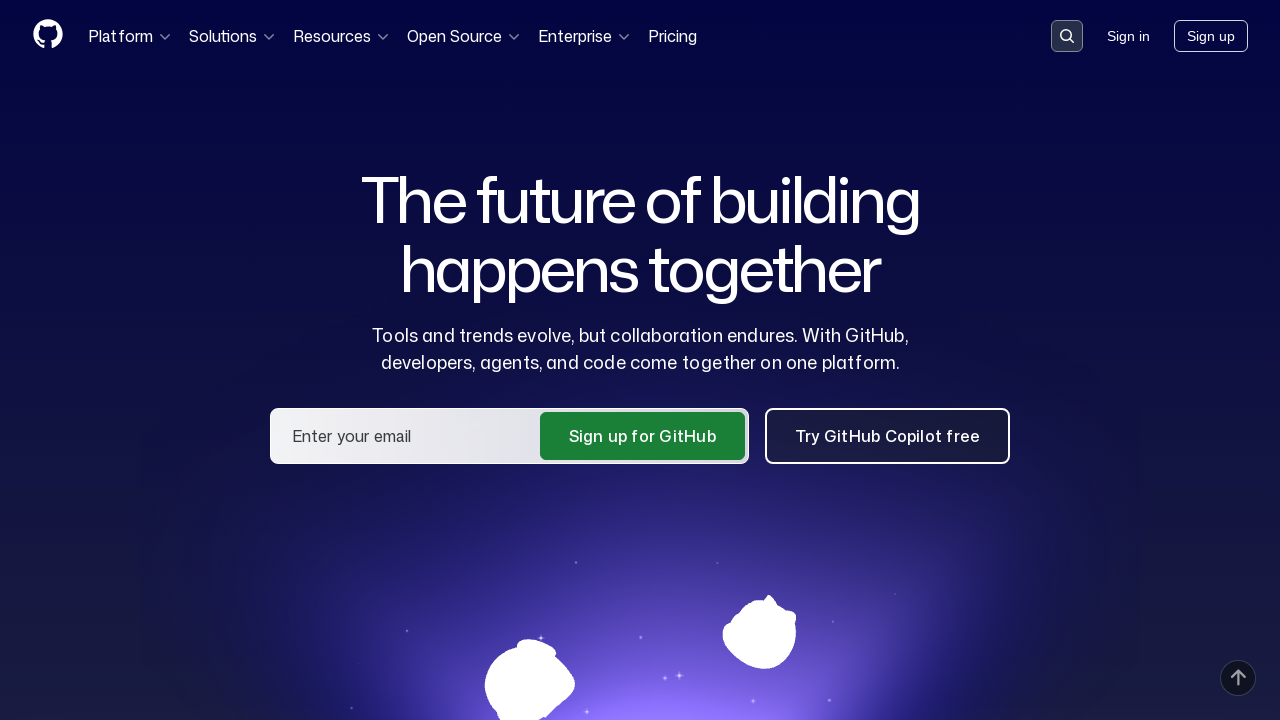

Search button became visible
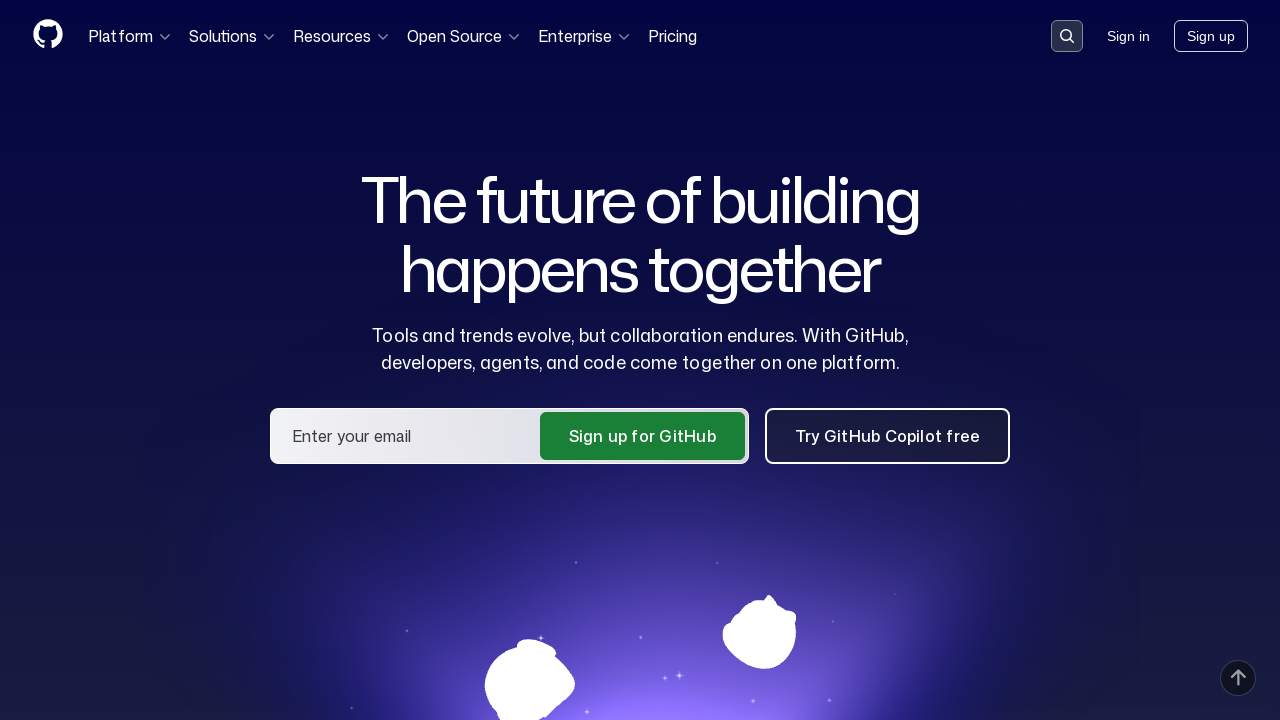

Clicked search button at (1067, 36) on button[data-target='qbsearch-input.inputButton']
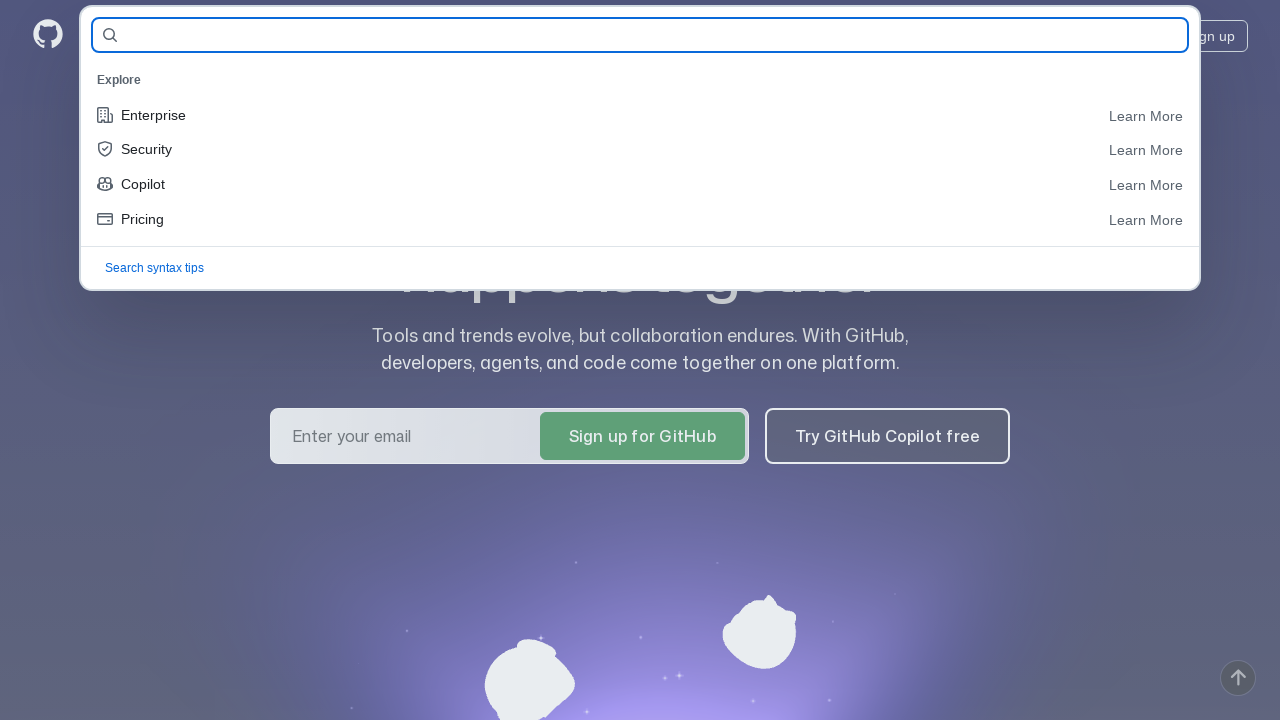

Search input field became visible
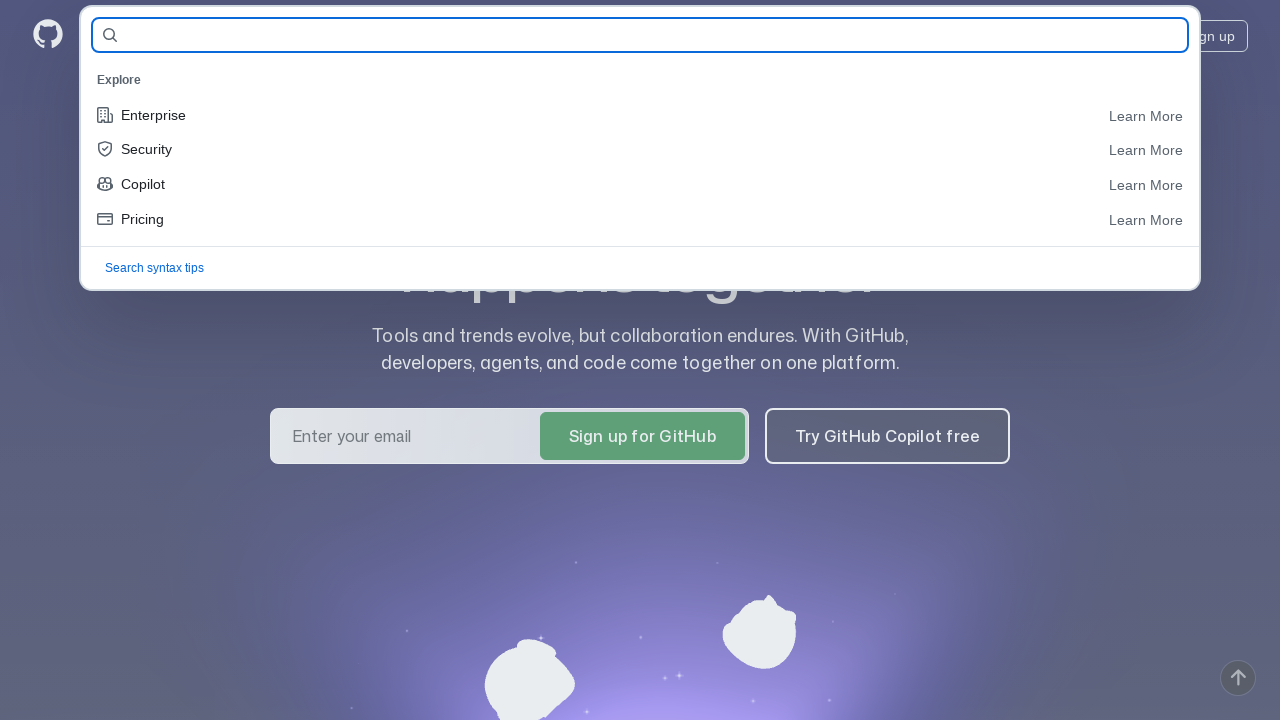

Entered search query 'tools' in search field on input[name='query-builder-test']
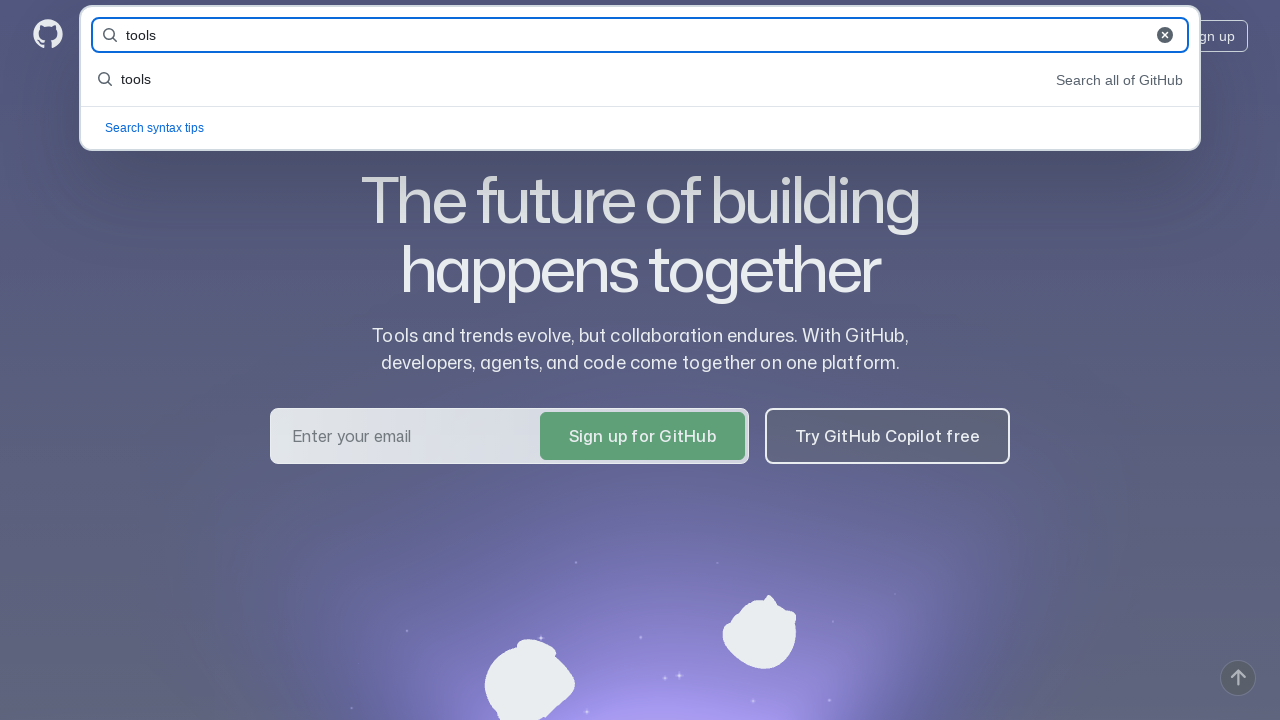

Pressed Enter to submit search
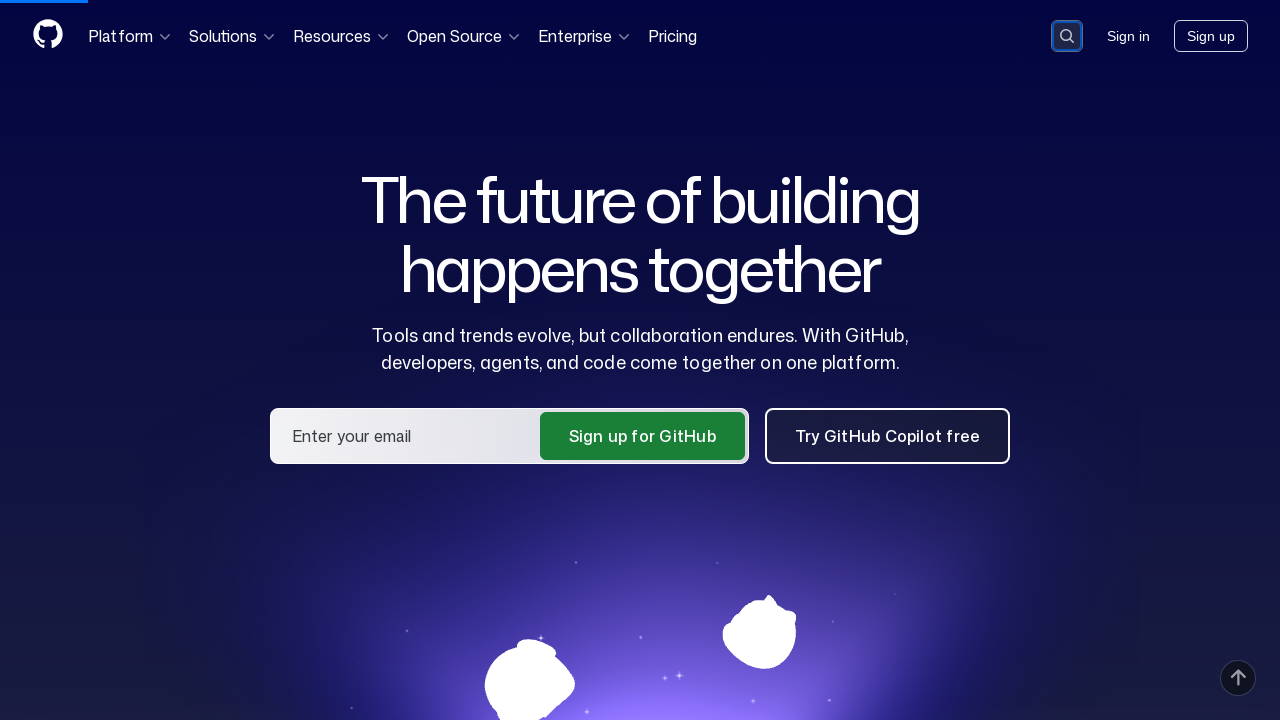

Search results loaded with search term highlighted
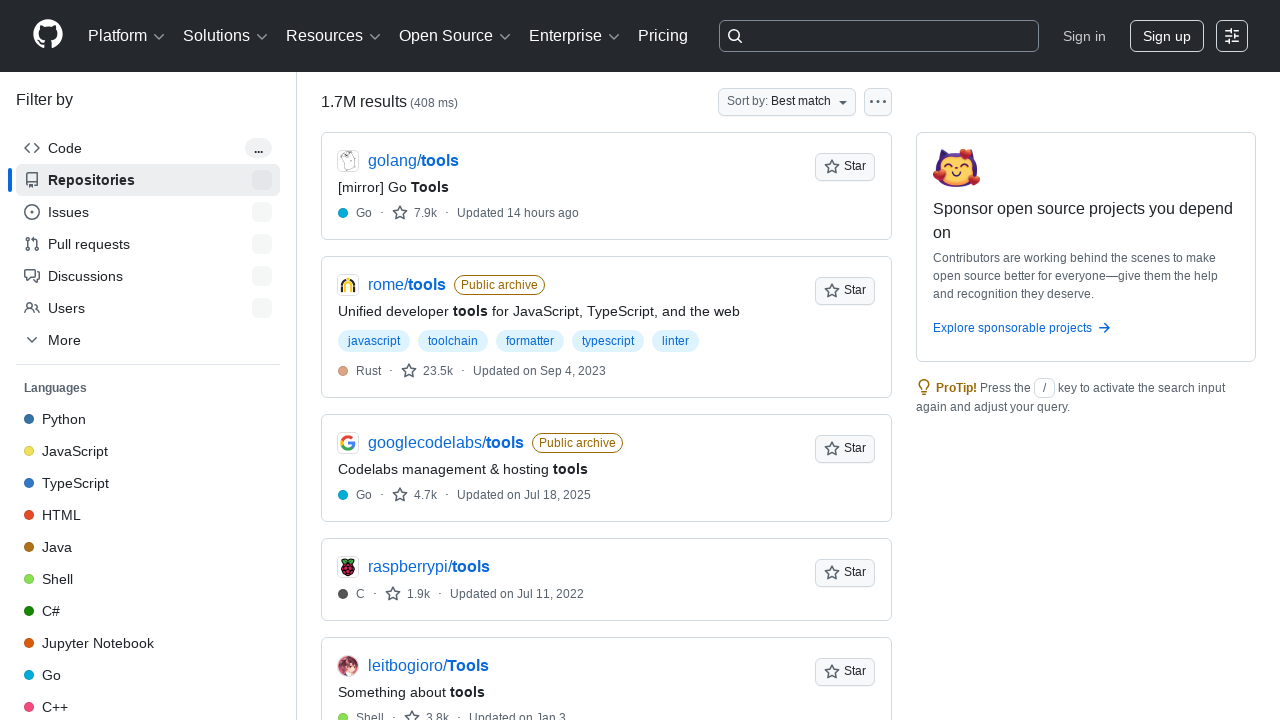

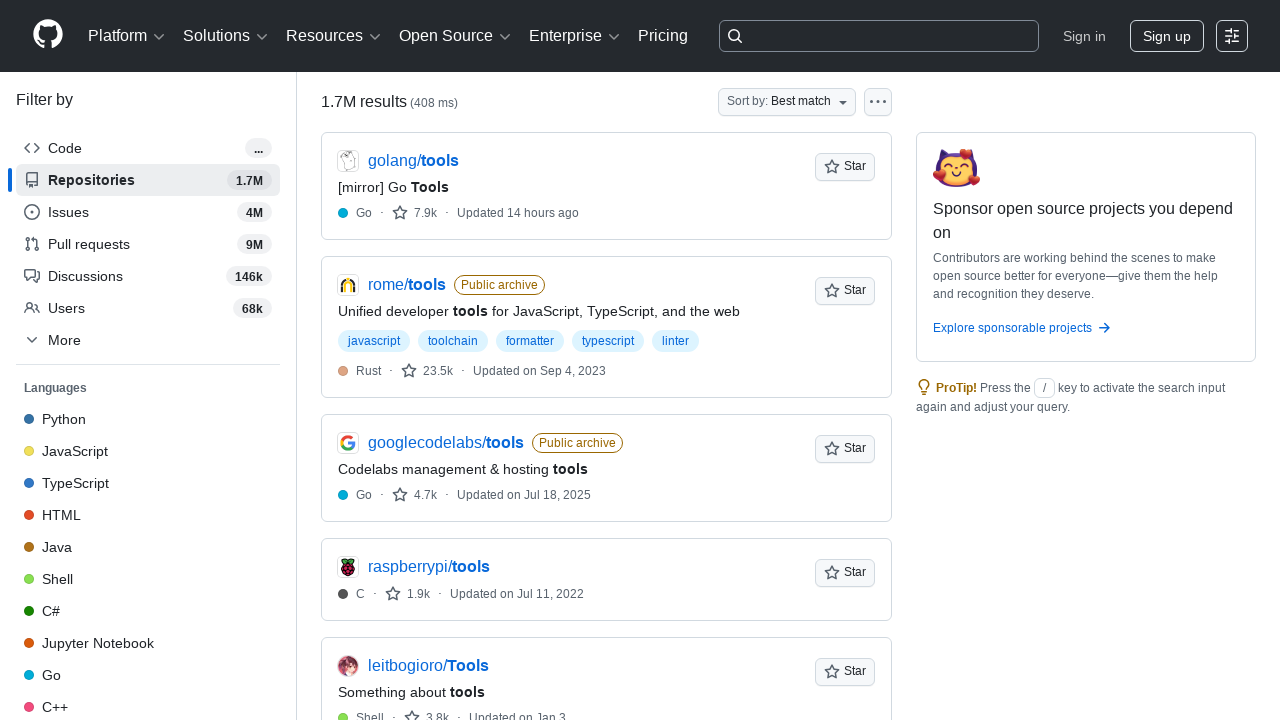